Tests an explicit wait scenario by waiting for a price to reach 100, clicking a book button, then calculating a mathematical formula based on a displayed value and submitting the answer.

Starting URL: http://suninjuly.github.io/explicit_wait2.html

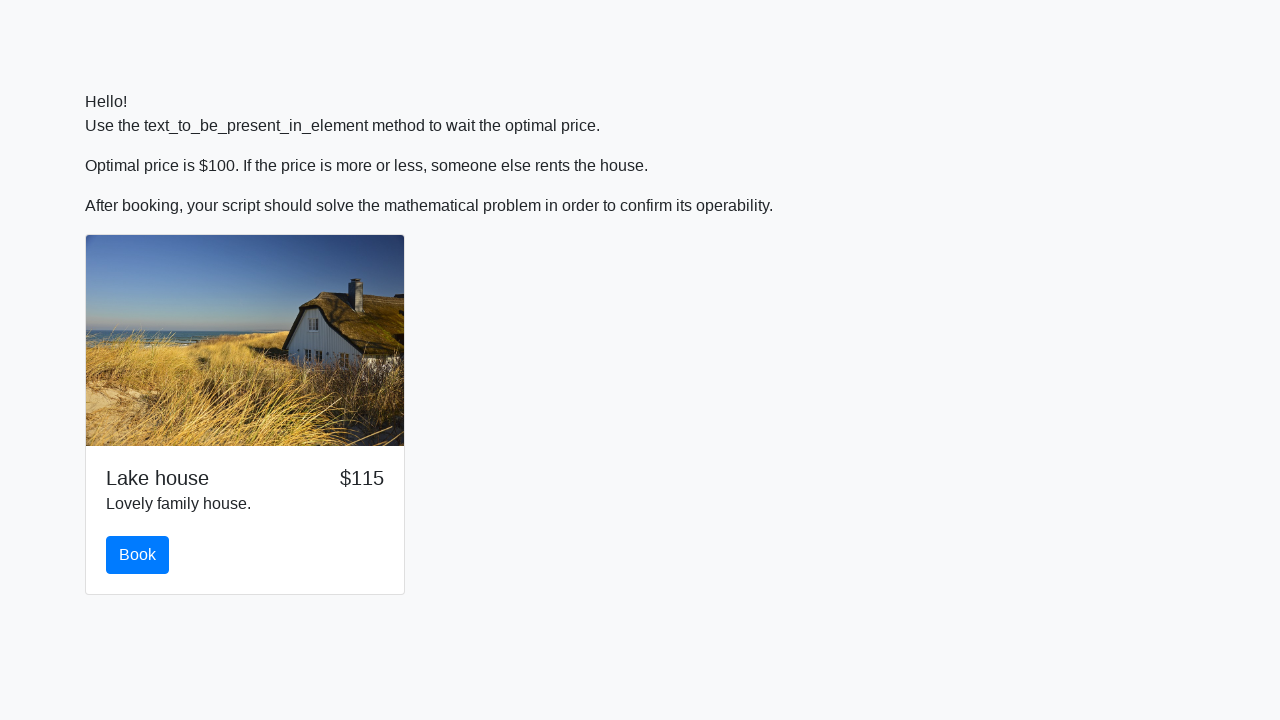

Waited for price element to reach 100
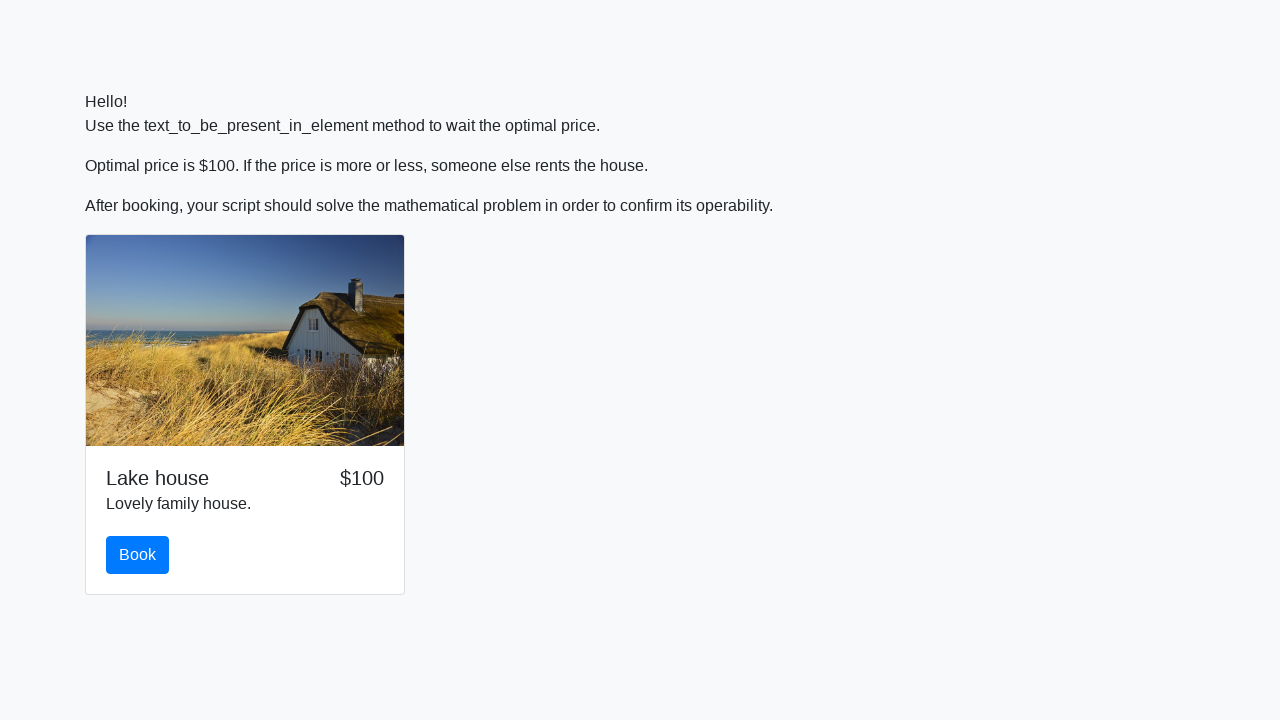

Clicked the book button at (138, 555) on #book
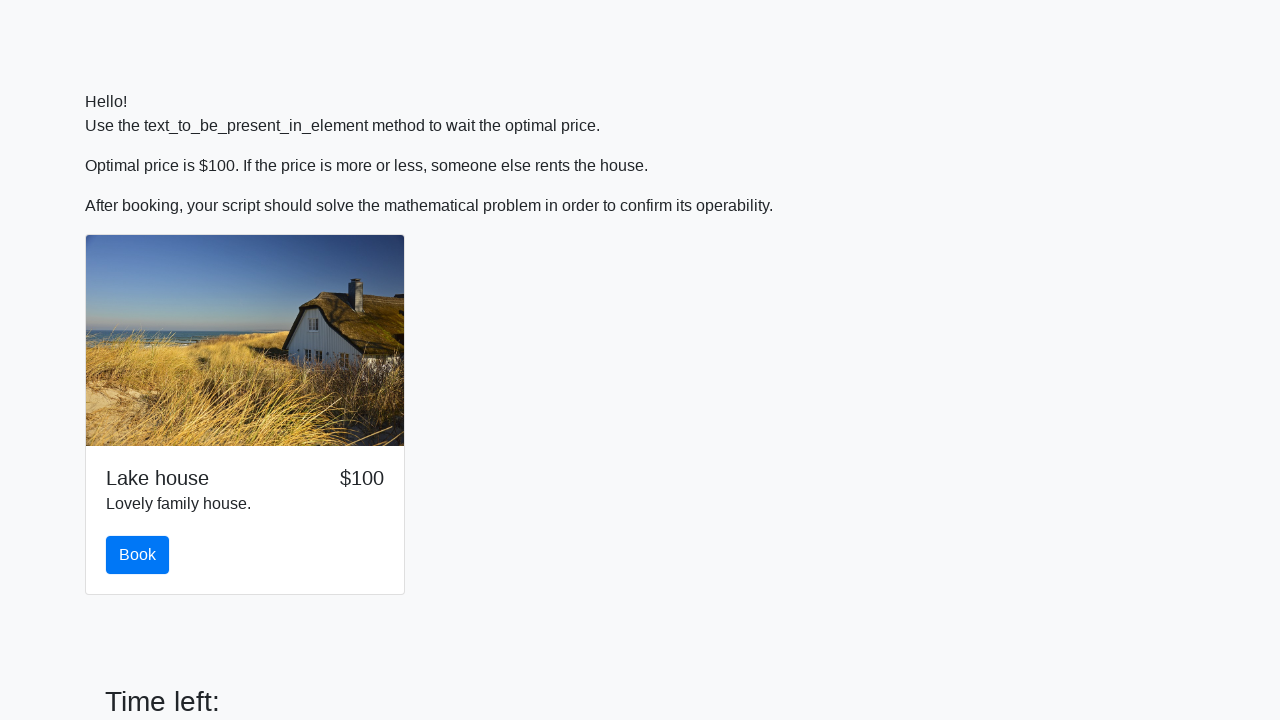

Retrieved input value from #input_value element
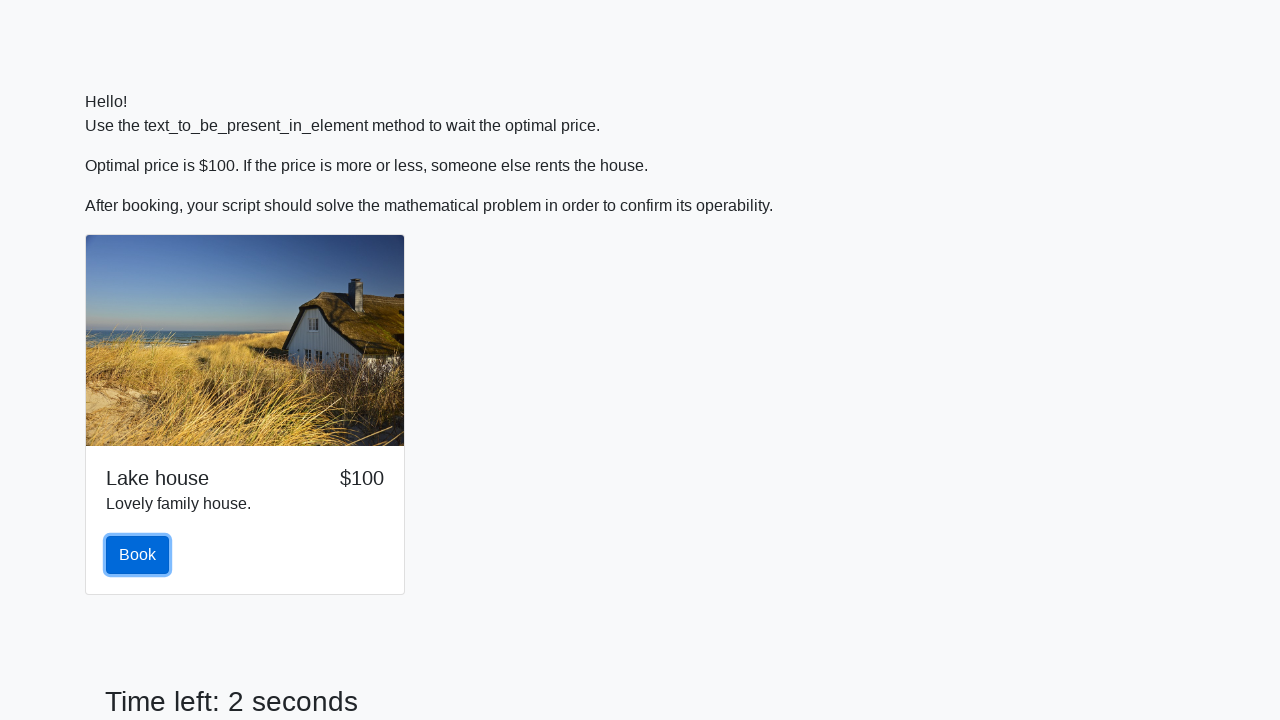

Calculated mathematical formula result: log(abs(12*sin(585.0))) = 2.0005410974571176
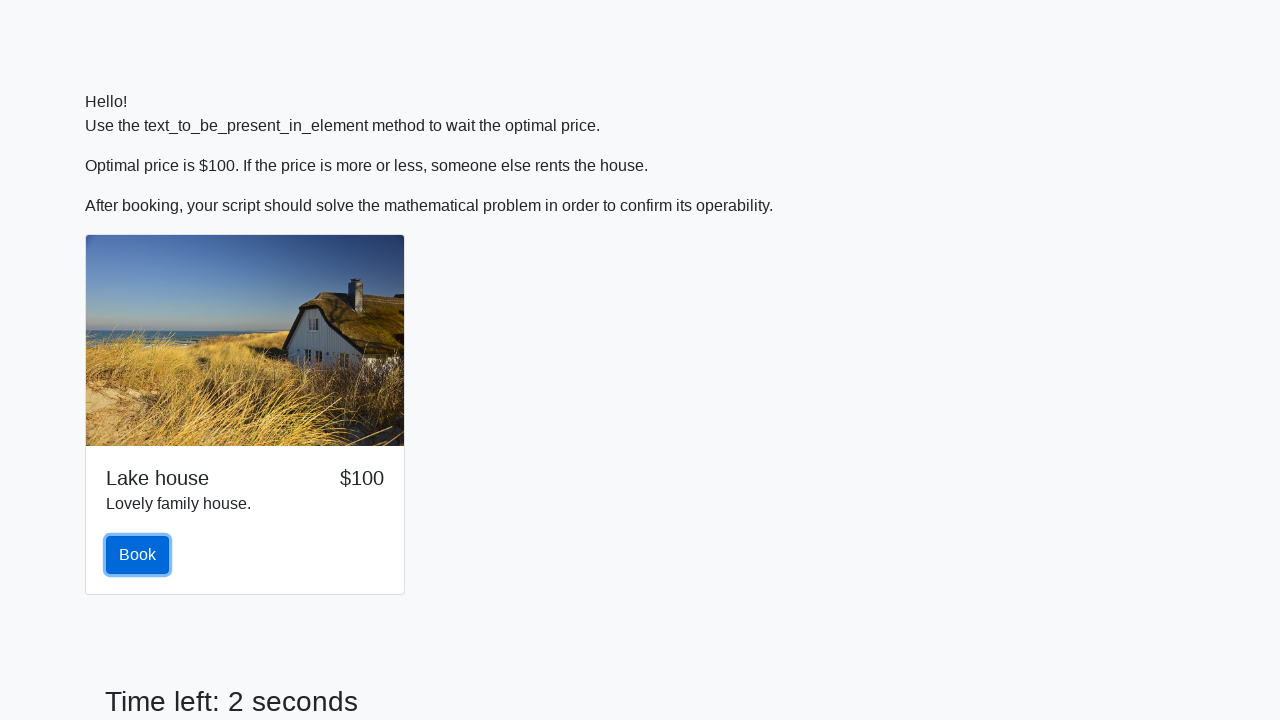

Filled answer field with calculated value: 2.0005410974571176 on #answer
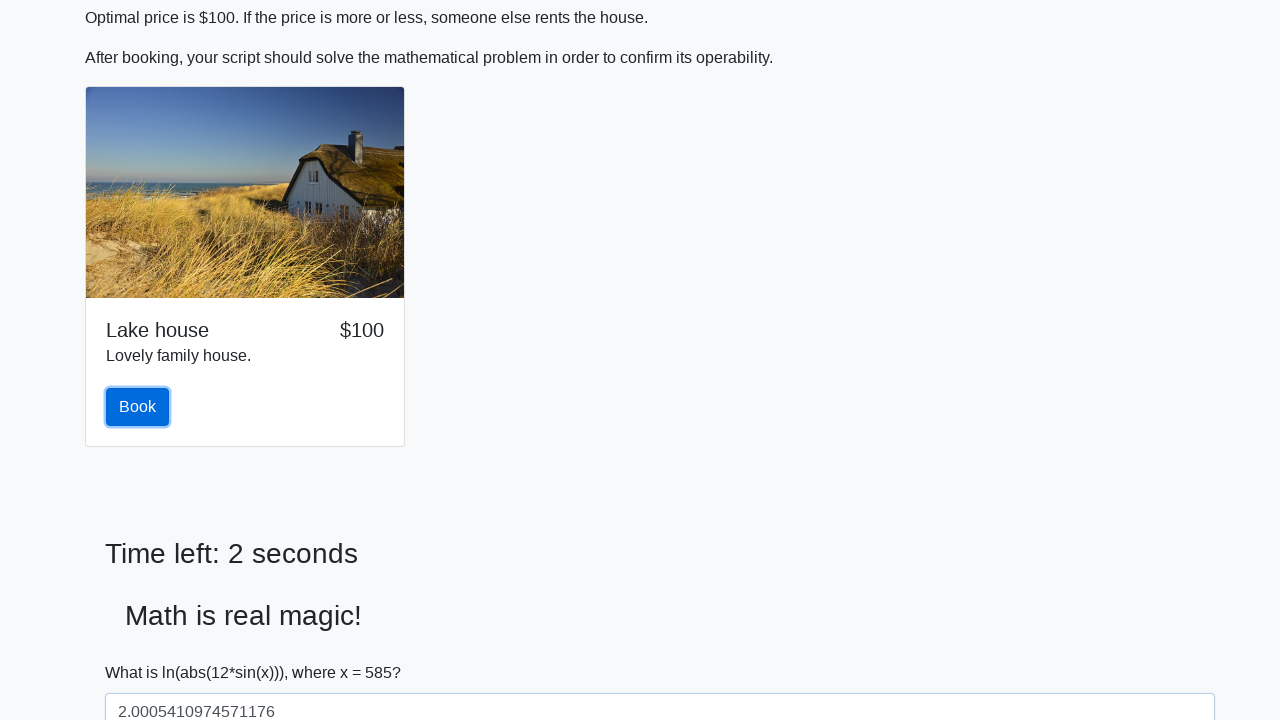

Clicked the form submit button at (143, 651) on form button
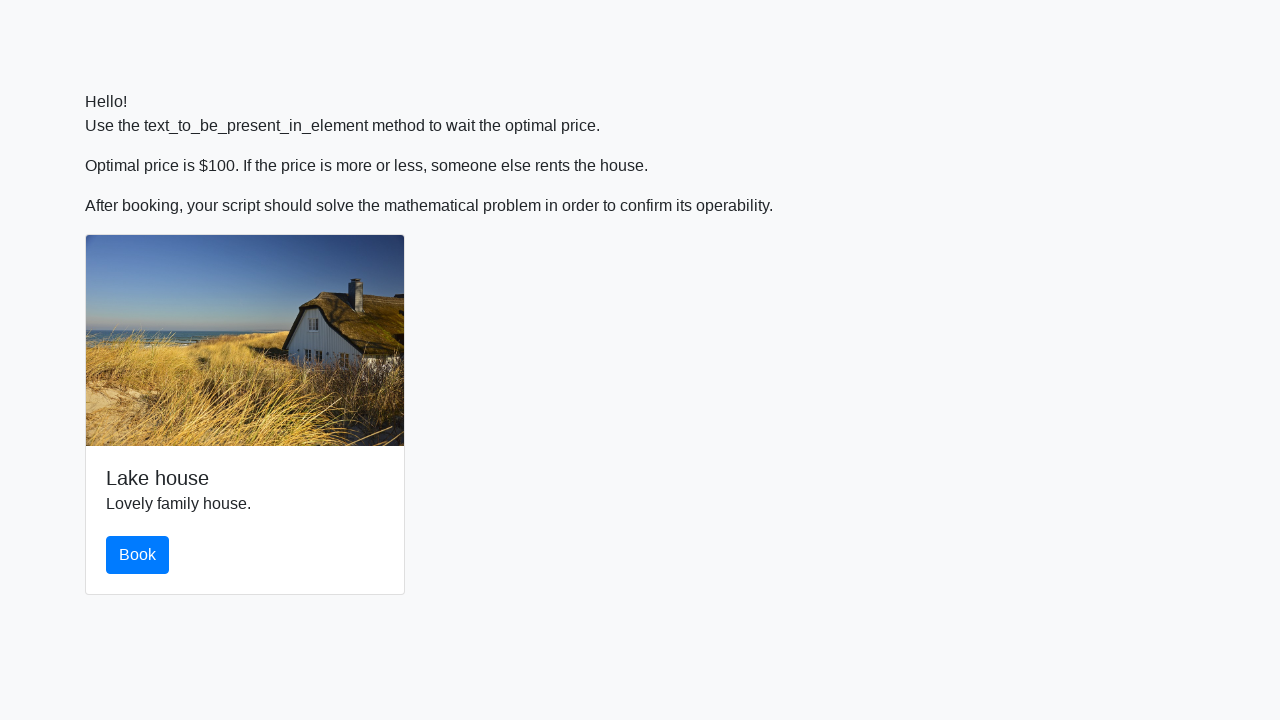

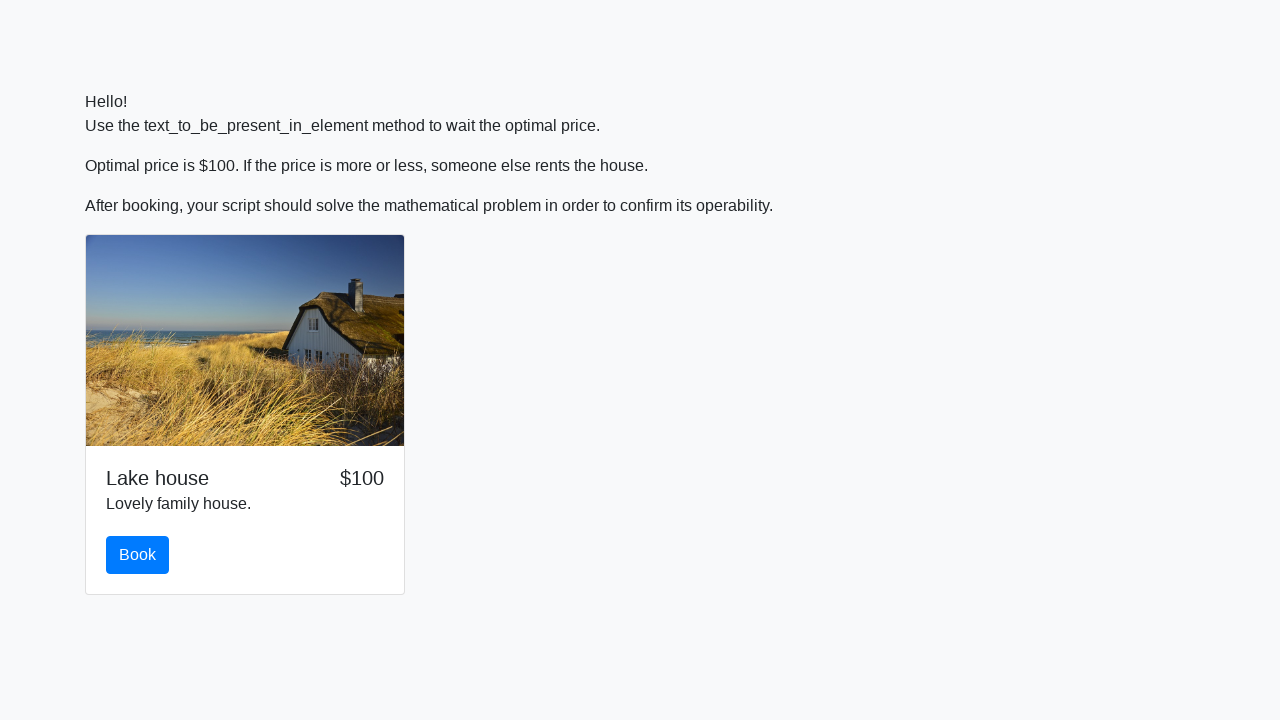